Tests adding specific products (Brocolli, Cucumber, Carrot) to a shopping cart by iterating through available products and clicking the ADD TO CART button for matching items.

Starting URL: https://rahulshettyacademy.com/seleniumPractise/#/

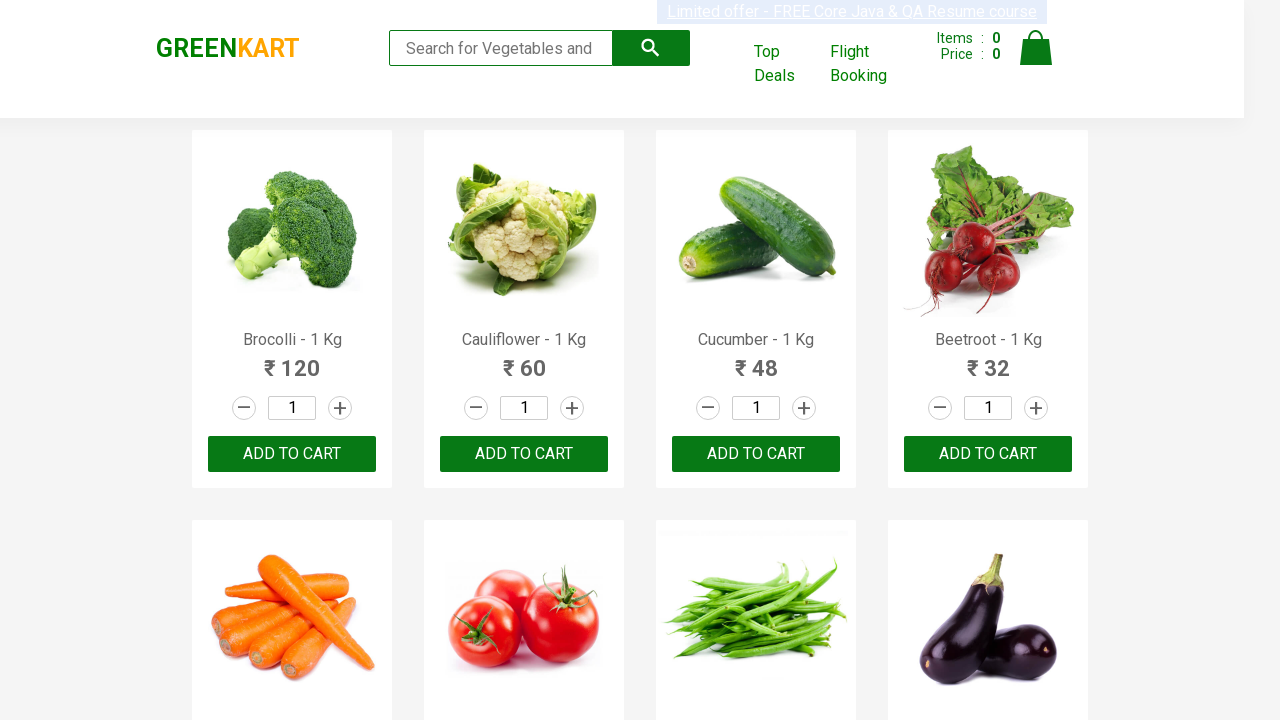

Waited for product names to load
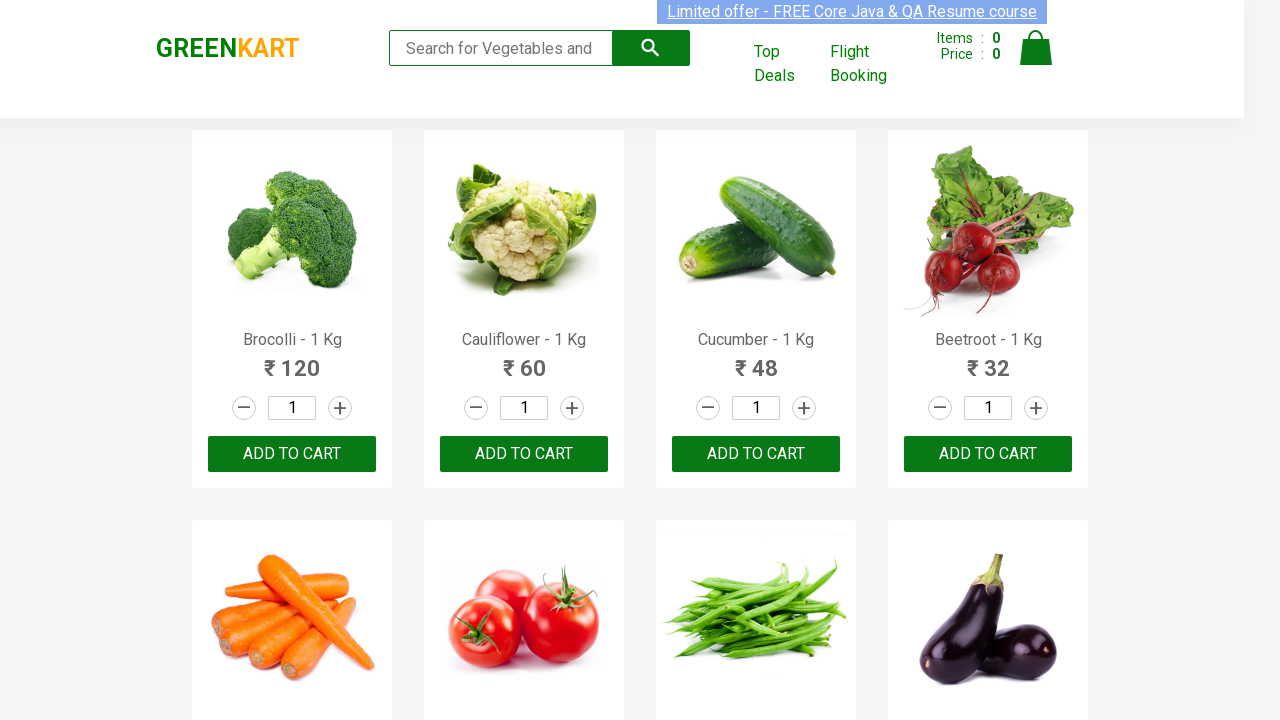

Retrieved all product elements from the page
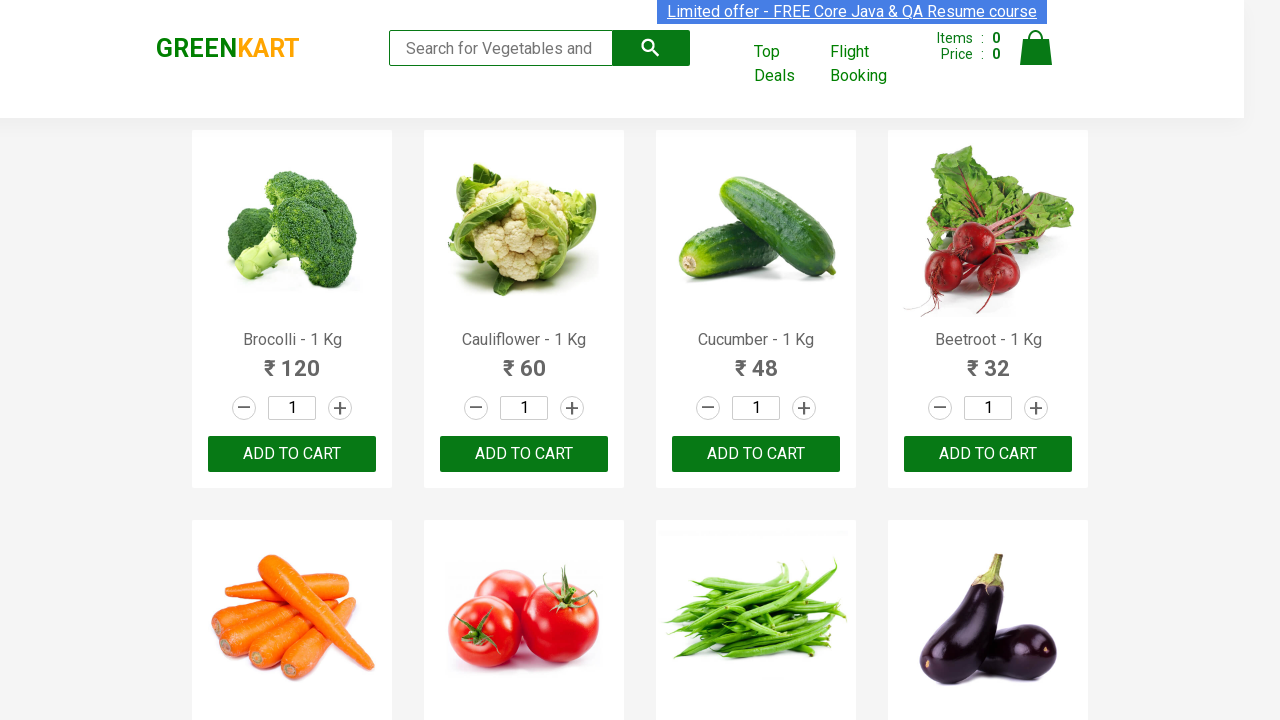

Added 'Brocolli' to cart at (292, 454) on xpath=//button[text()='ADD TO CART'] >> nth=0
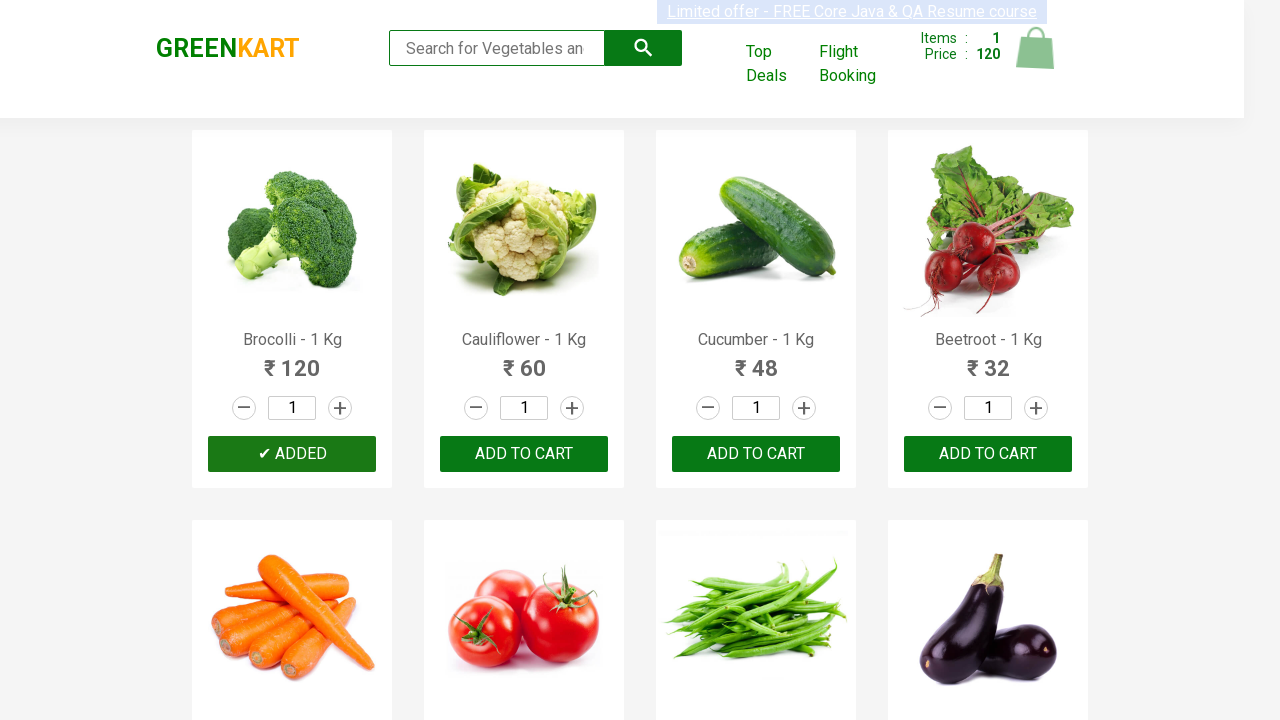

Added 'Cucumber' to cart at (988, 454) on xpath=//button[text()='ADD TO CART'] >> nth=2
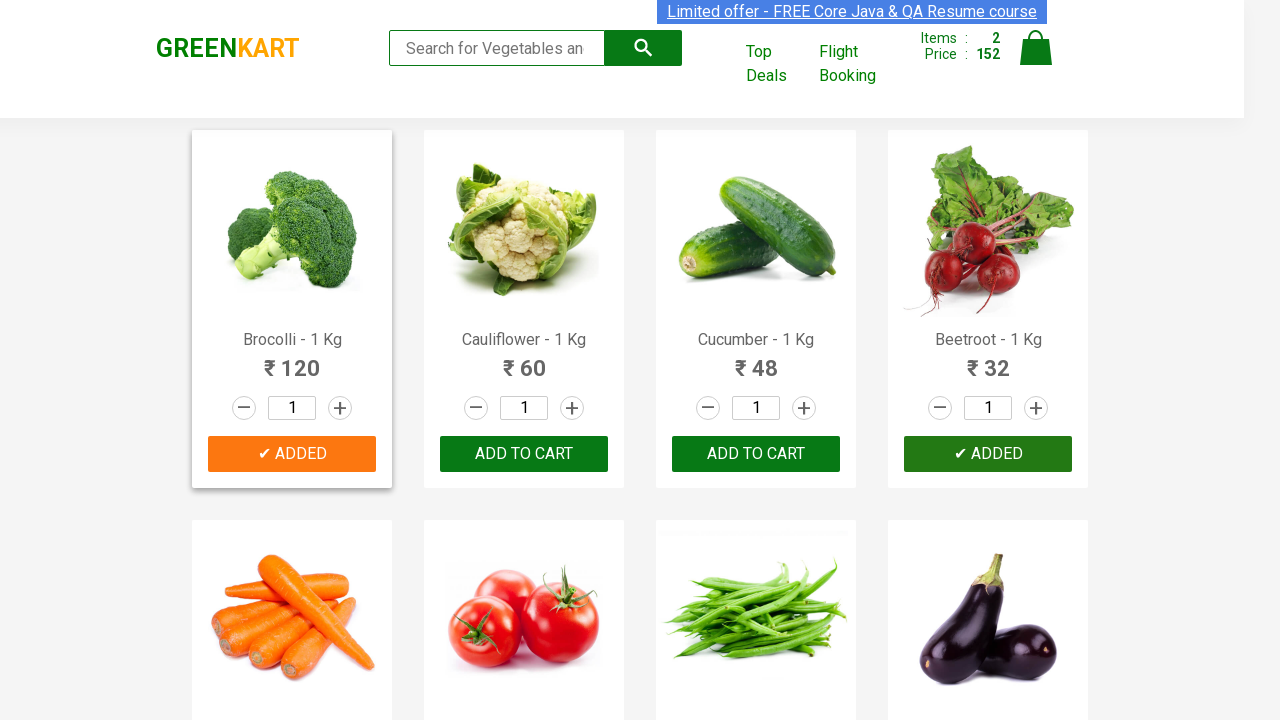

Added 'Carrot' to cart at (756, 360) on xpath=//button[text()='ADD TO CART'] >> nth=4
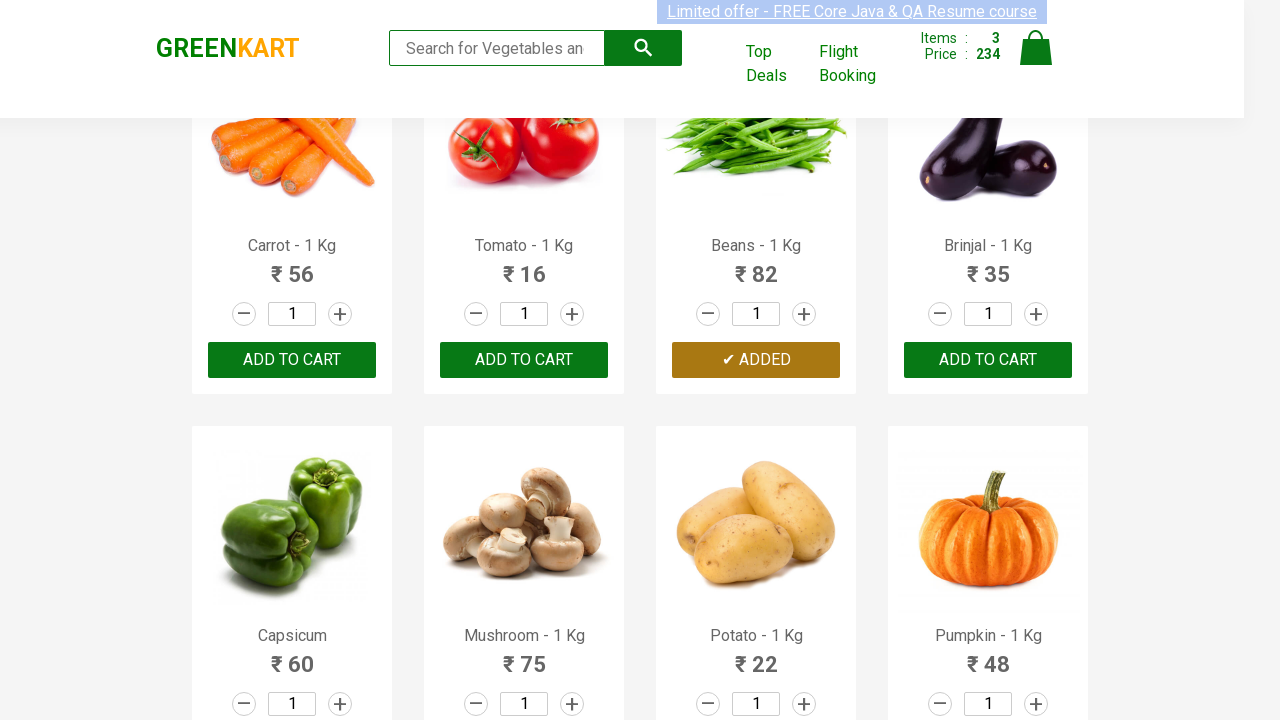

Waited 500ms for items to be added to cart
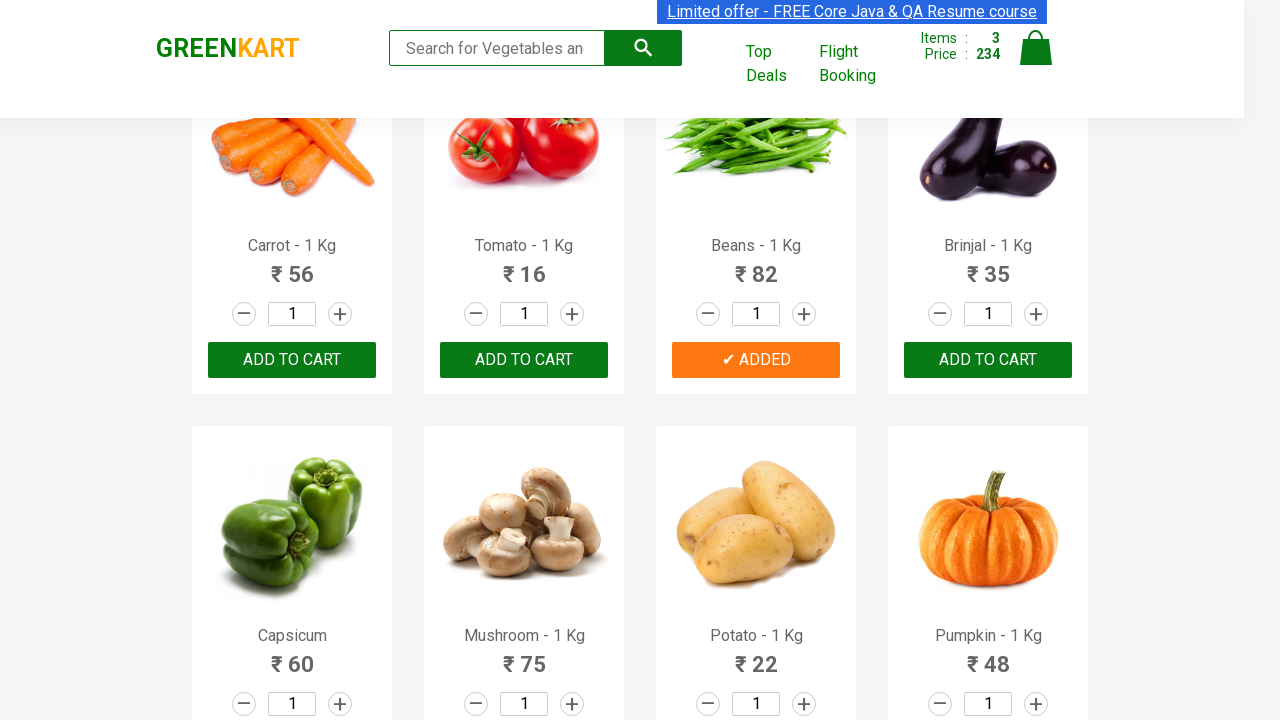

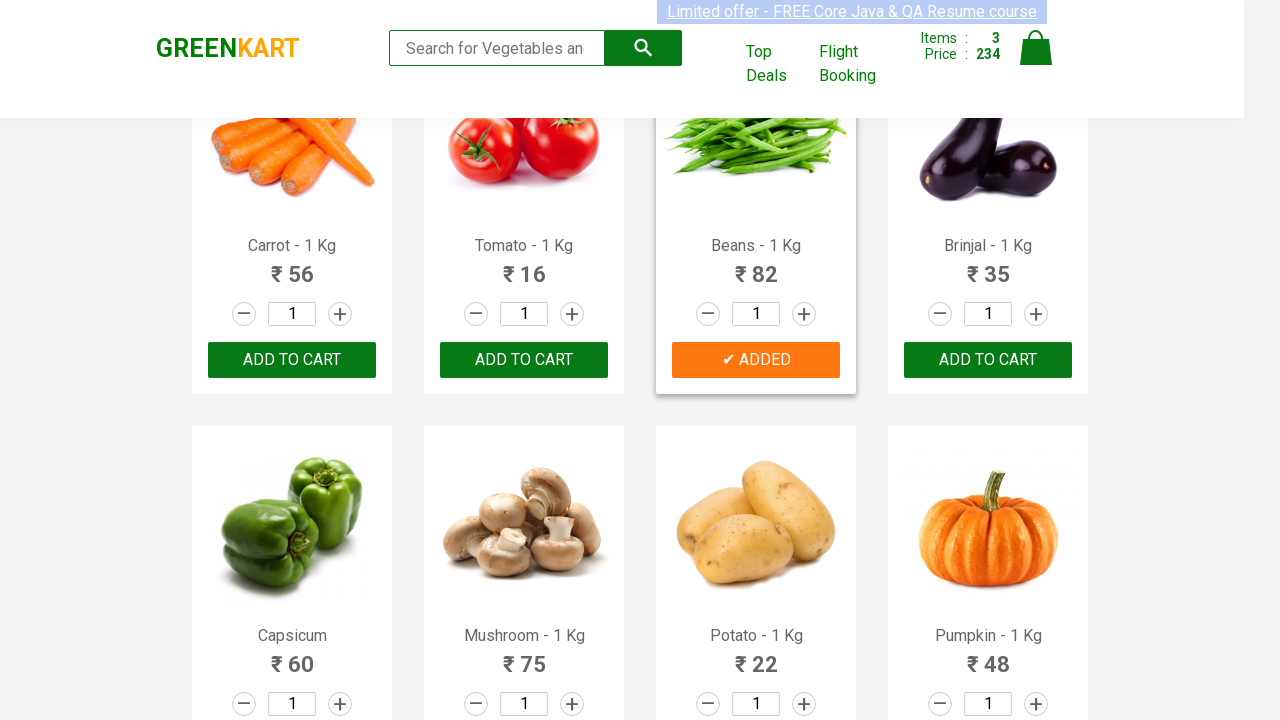